Tests various locator methods on Selenium's demo web form by filling text inputs, clicking links, and navigating

Starting URL: https://www.selenium.dev/selenium/web/web-form.html

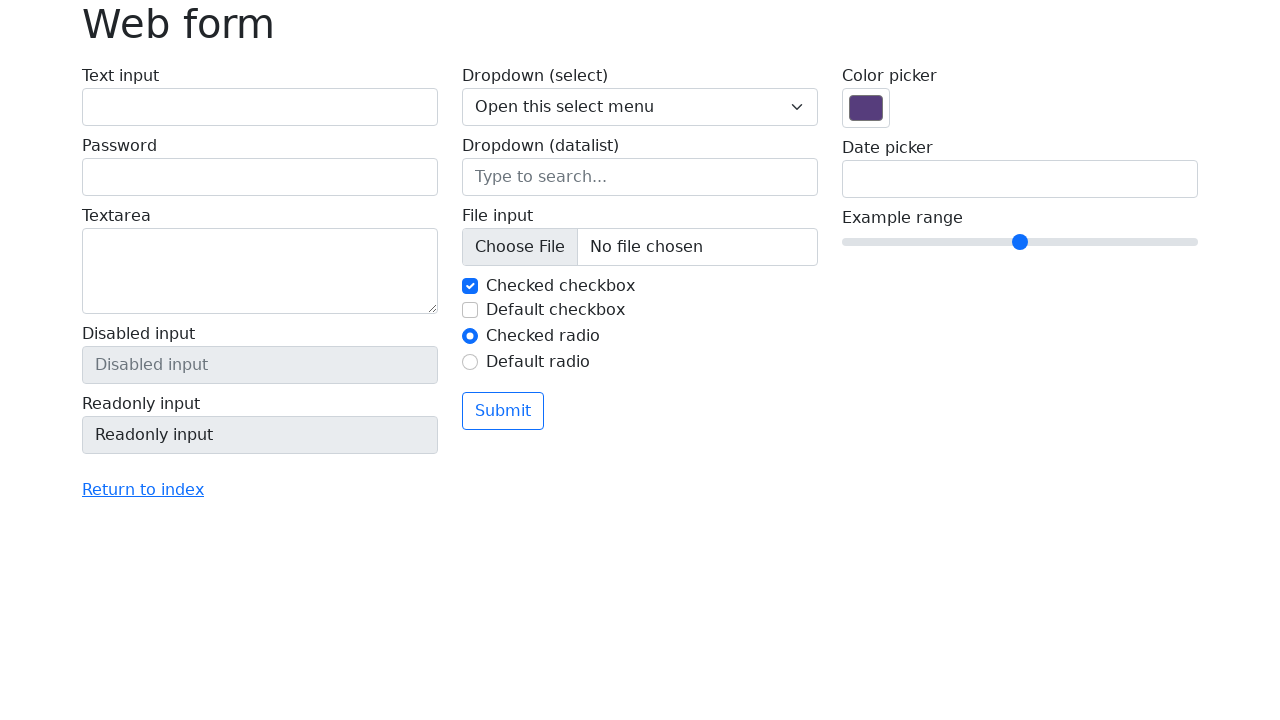

Filled text input with ID 'my-text-id' with 'Pablo' on #my-text-id
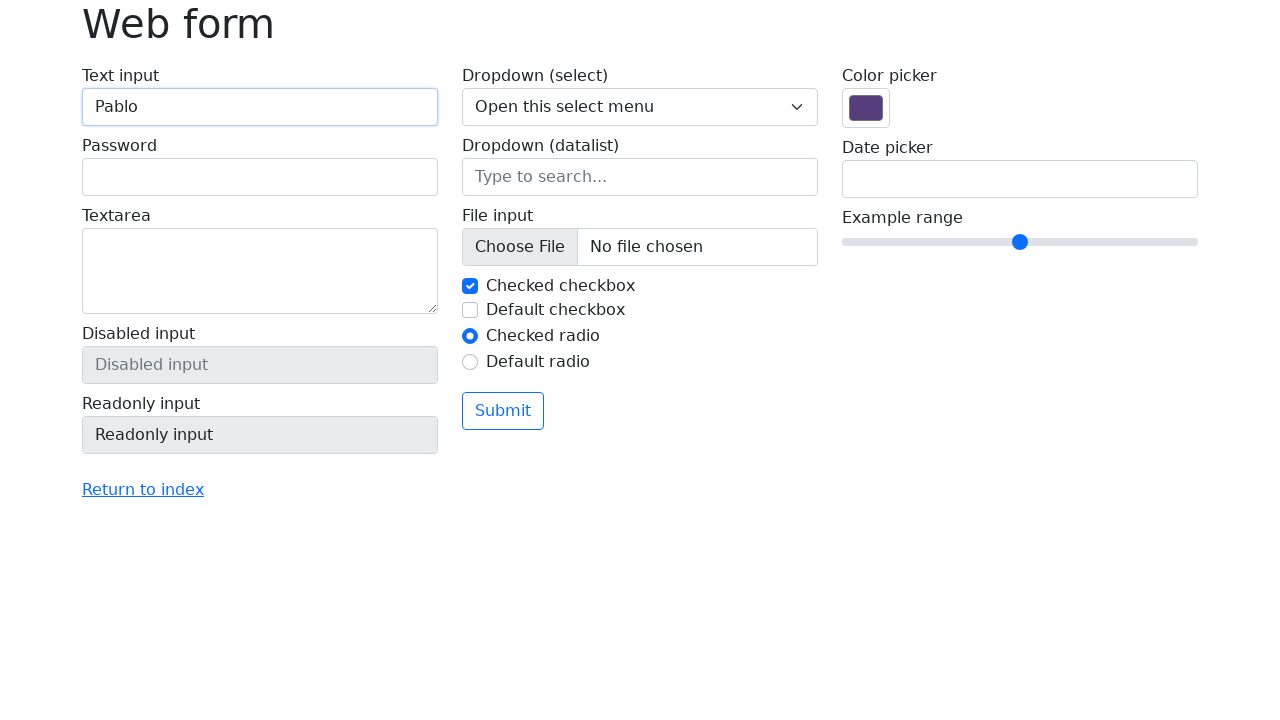

Filled password input with 'Password123' on input[name='my-password']
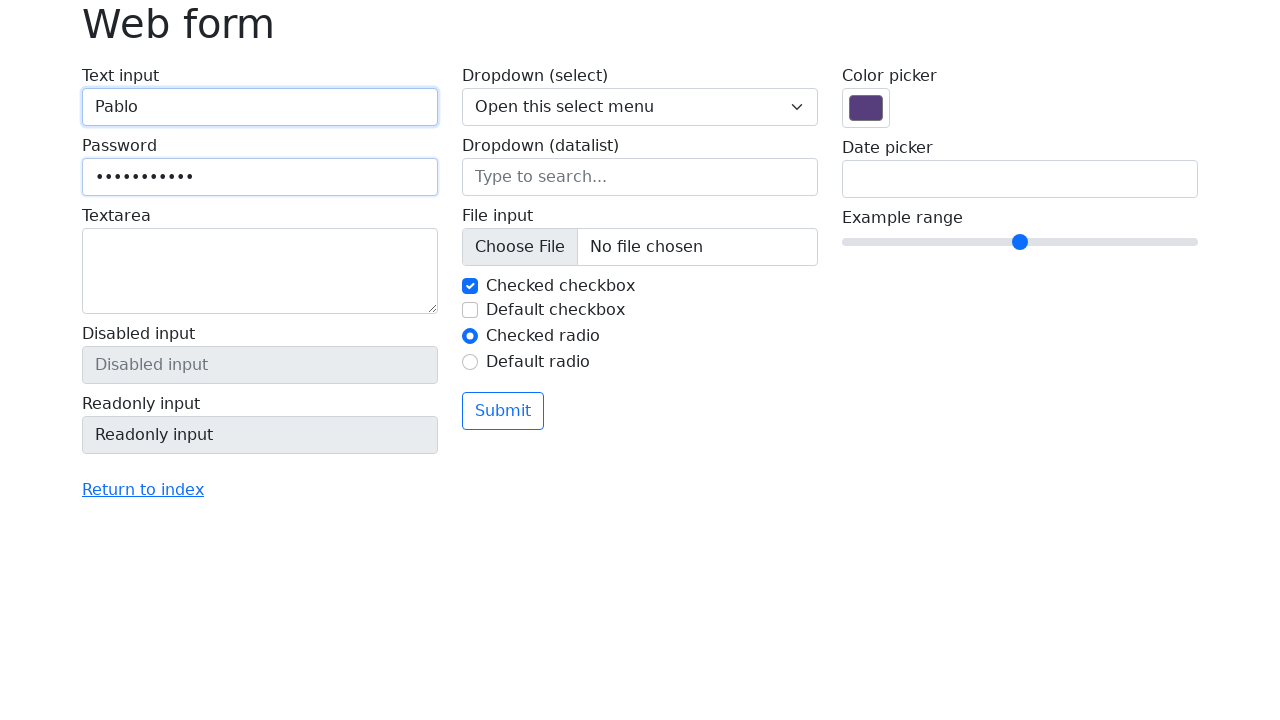

Located all textarea elements with class 'form-control'
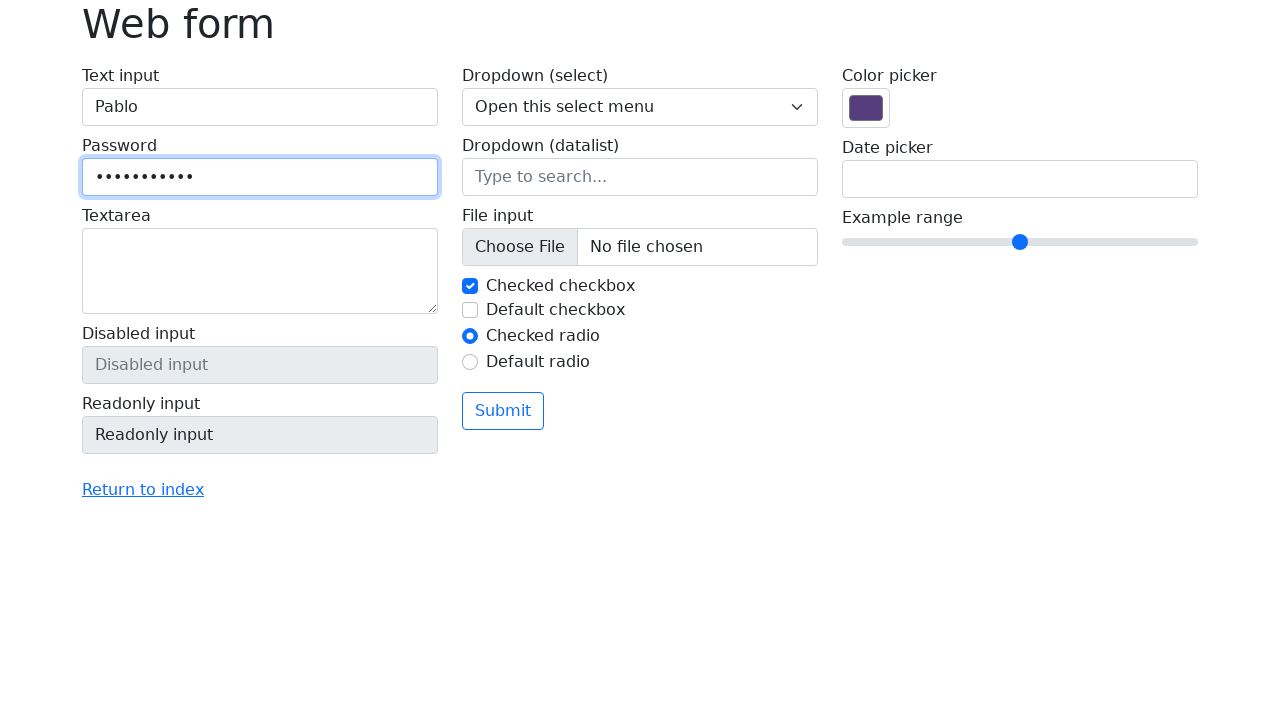

Filled the 3rd textarea with test comment on .form-control >> nth=2
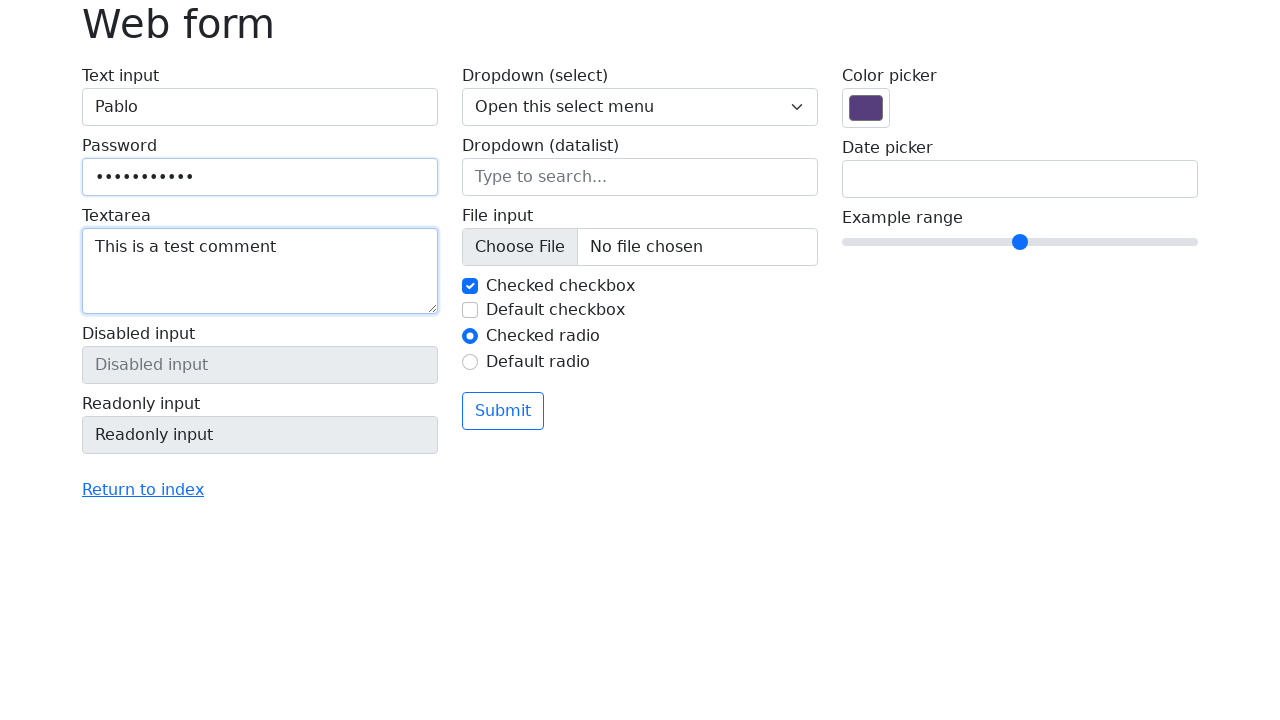

Clicked link with exact text 'Return to index' at (143, 490) on text='Return to index'
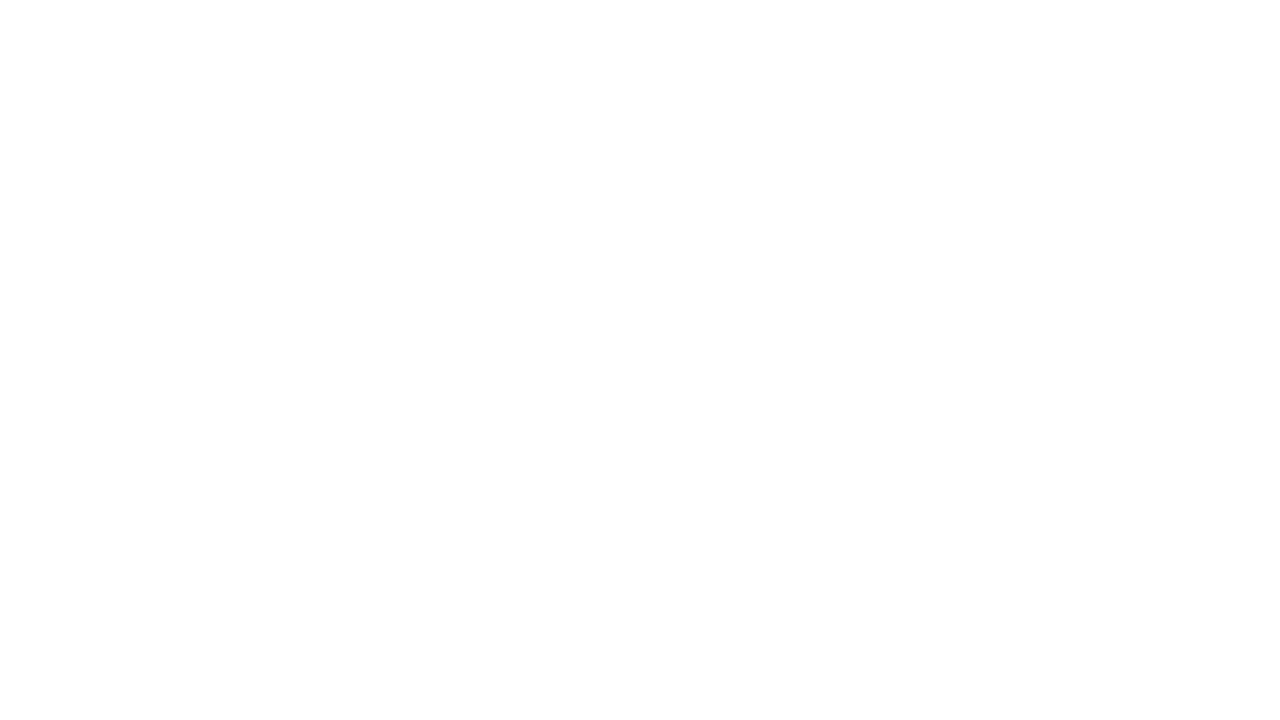

Navigated back to previous page
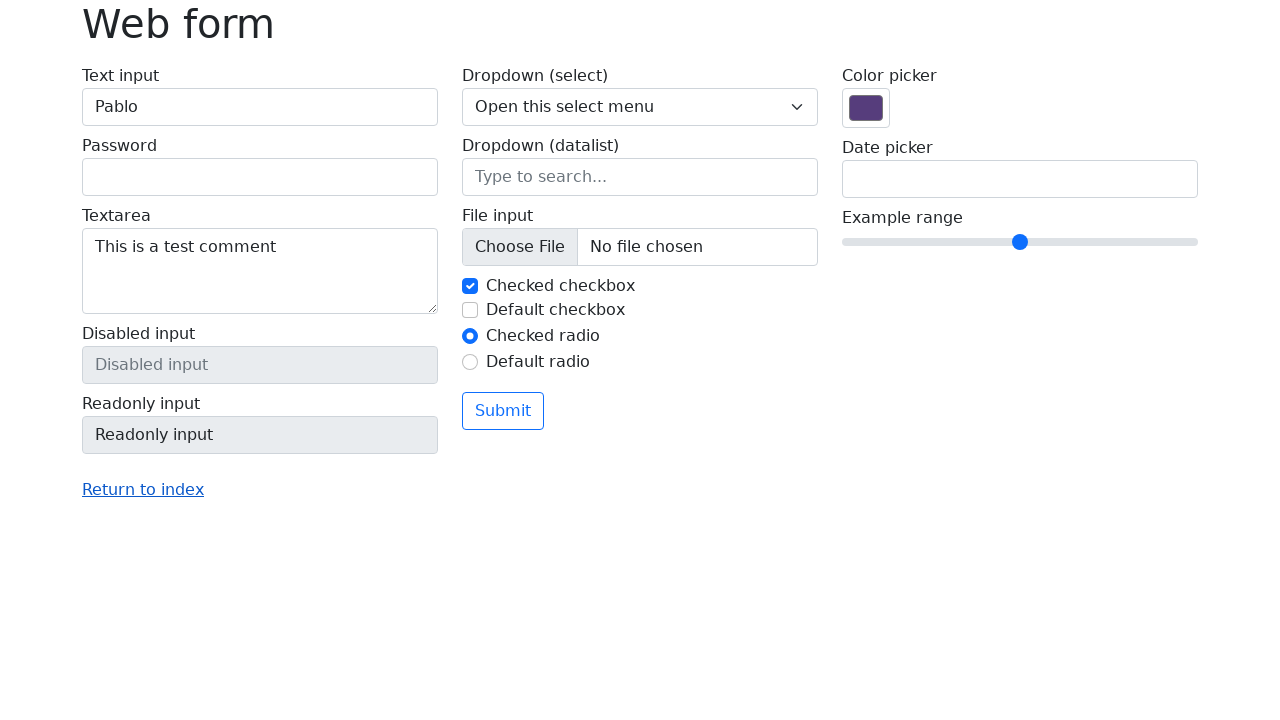

Clicked link containing text 'Return' at (143, 490) on a:has-text('Return')
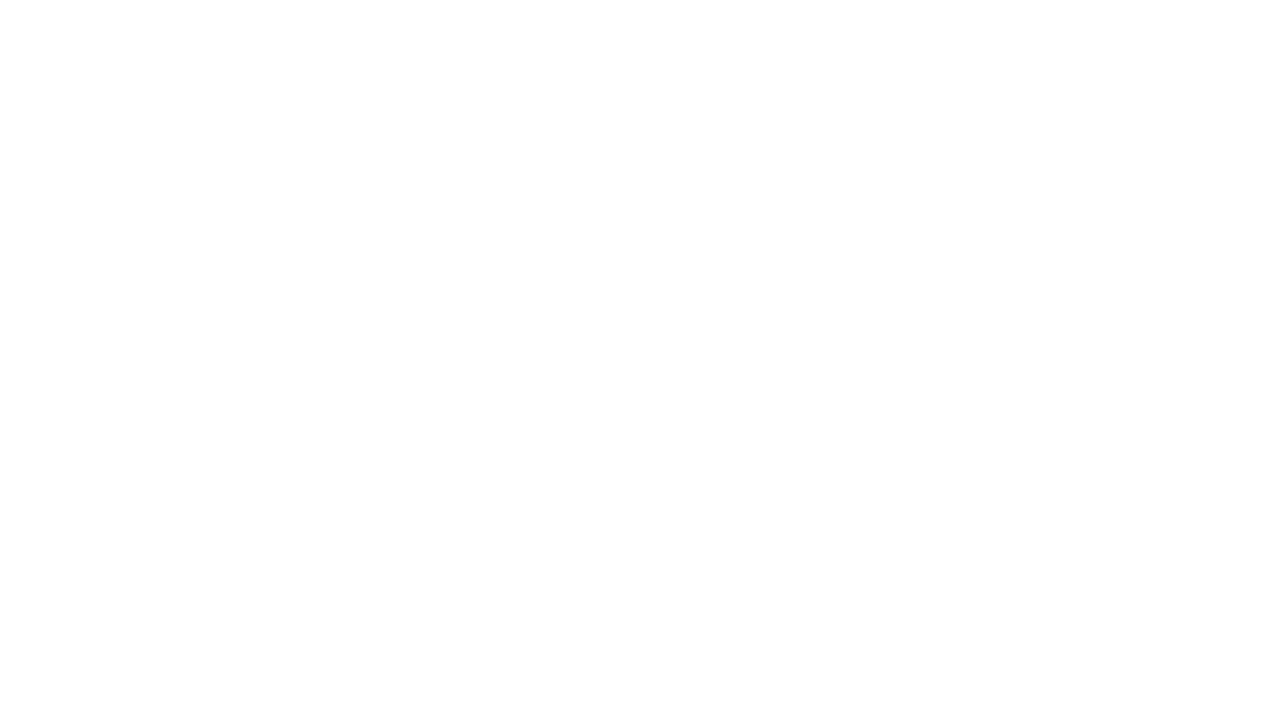

Navigated back to previous page
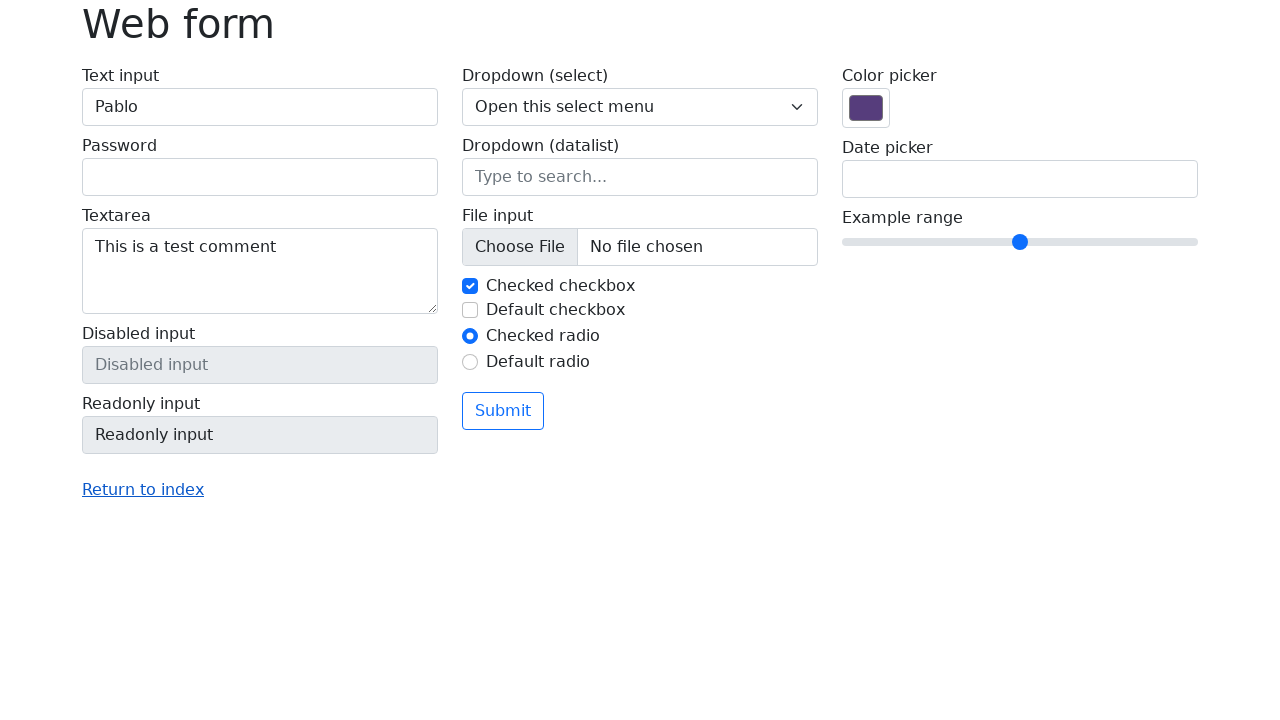

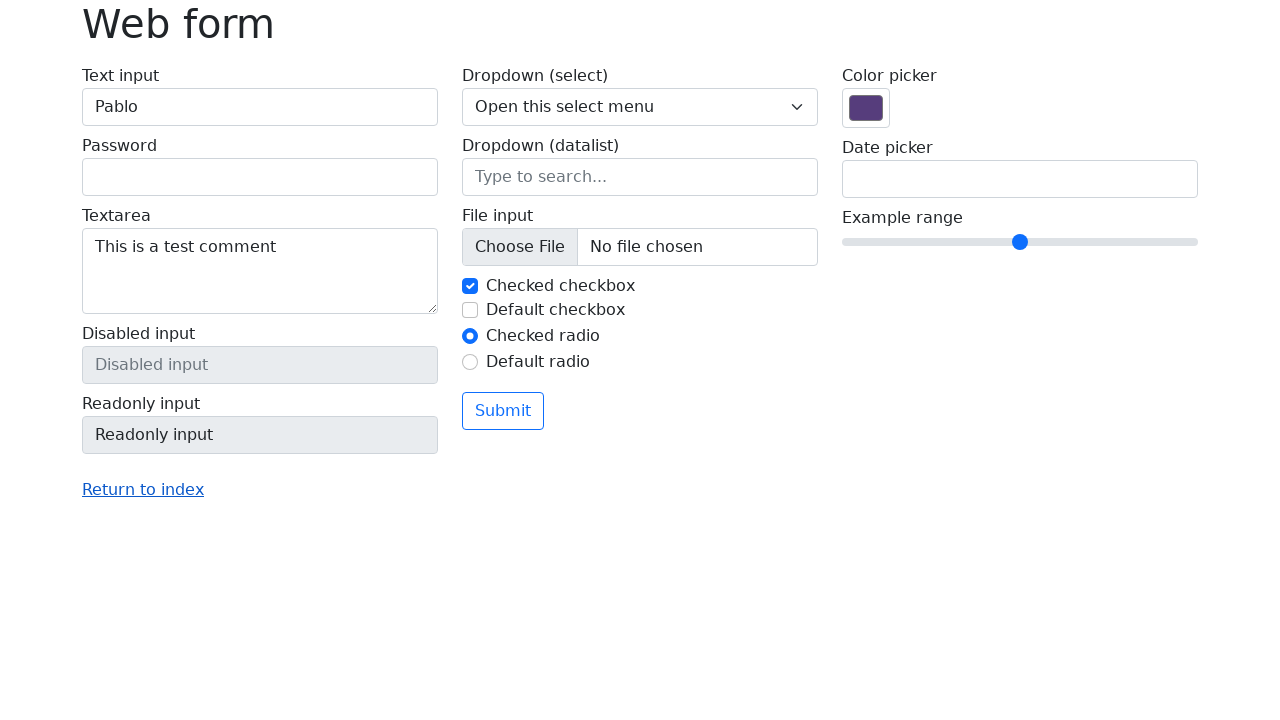